Tests form validation on a subscription page by filling all required fields except the country field, then verifying that a "Campo obrigatório" (required field) error message is displayed when attempting to proceed.

Starting URL: https://developer.grupoa.education/subscription/

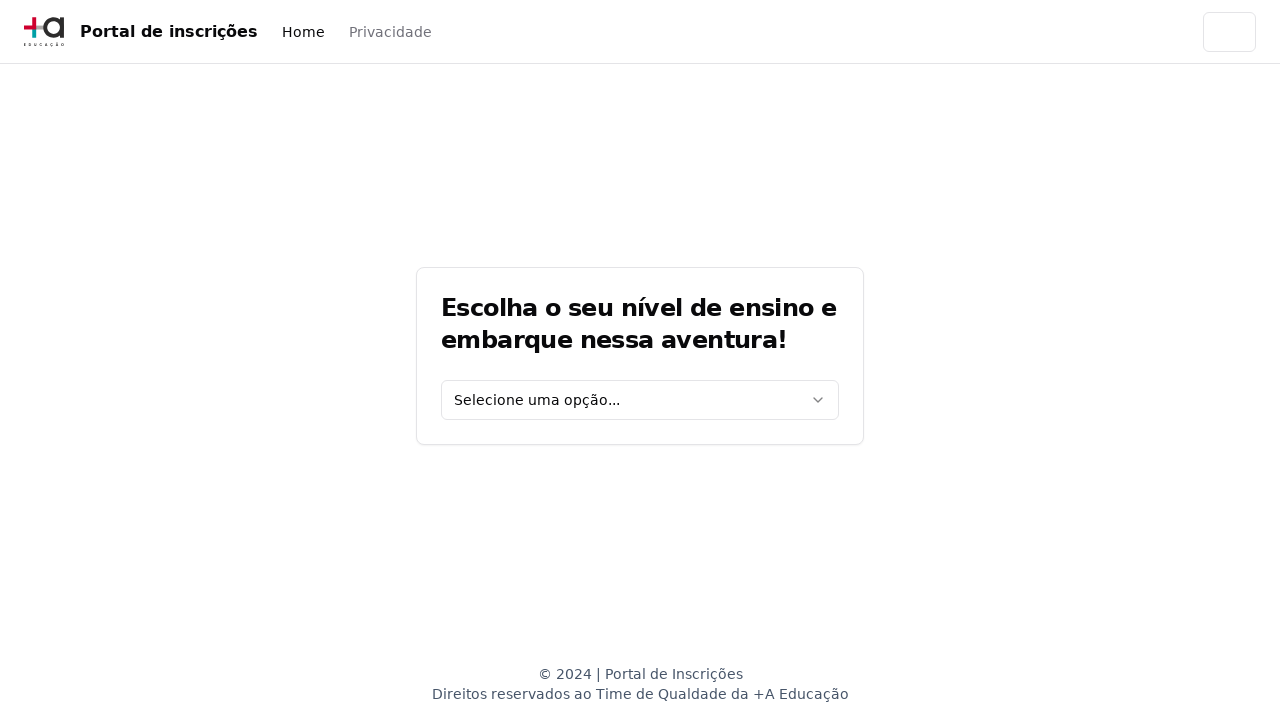

Clicked education level select dropdown at (640, 400) on [data-testid='education-level-select']
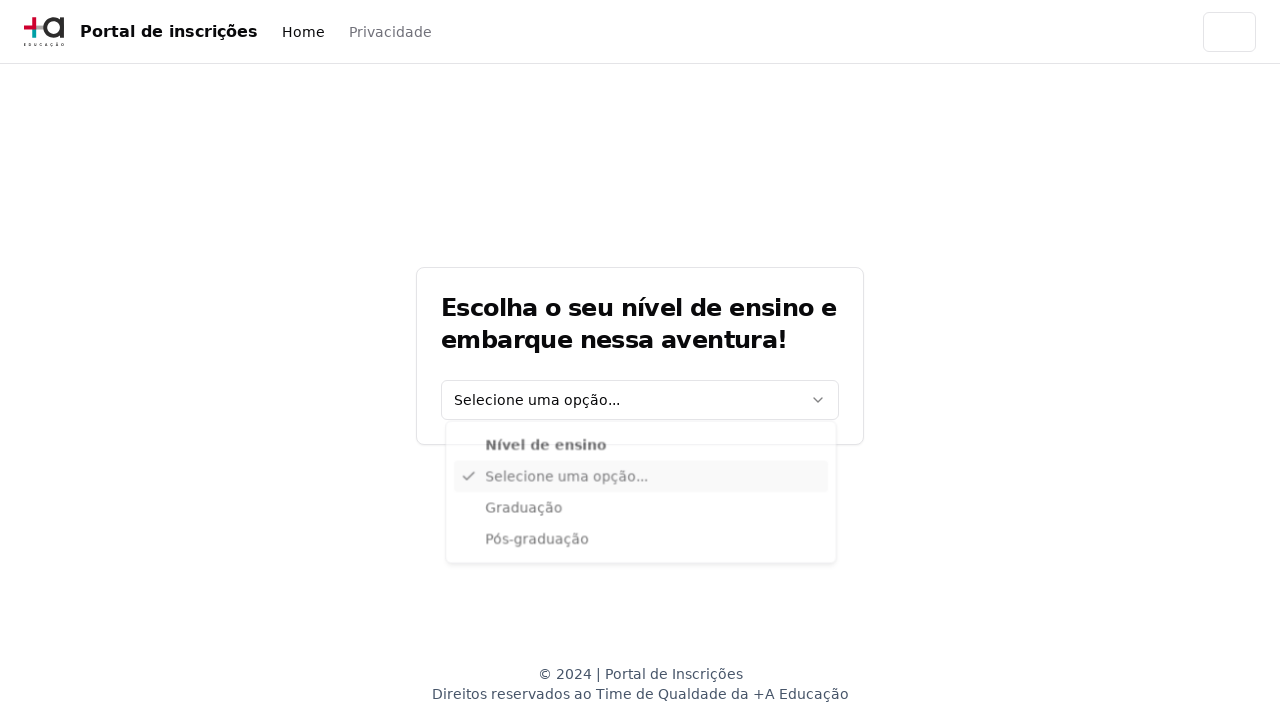

Selected 'Graduação' (Bachelor's degree) from education level options at (641, 513) on xpath=//div[@data-radix-vue-collection-item][contains(., 'Graduação')]
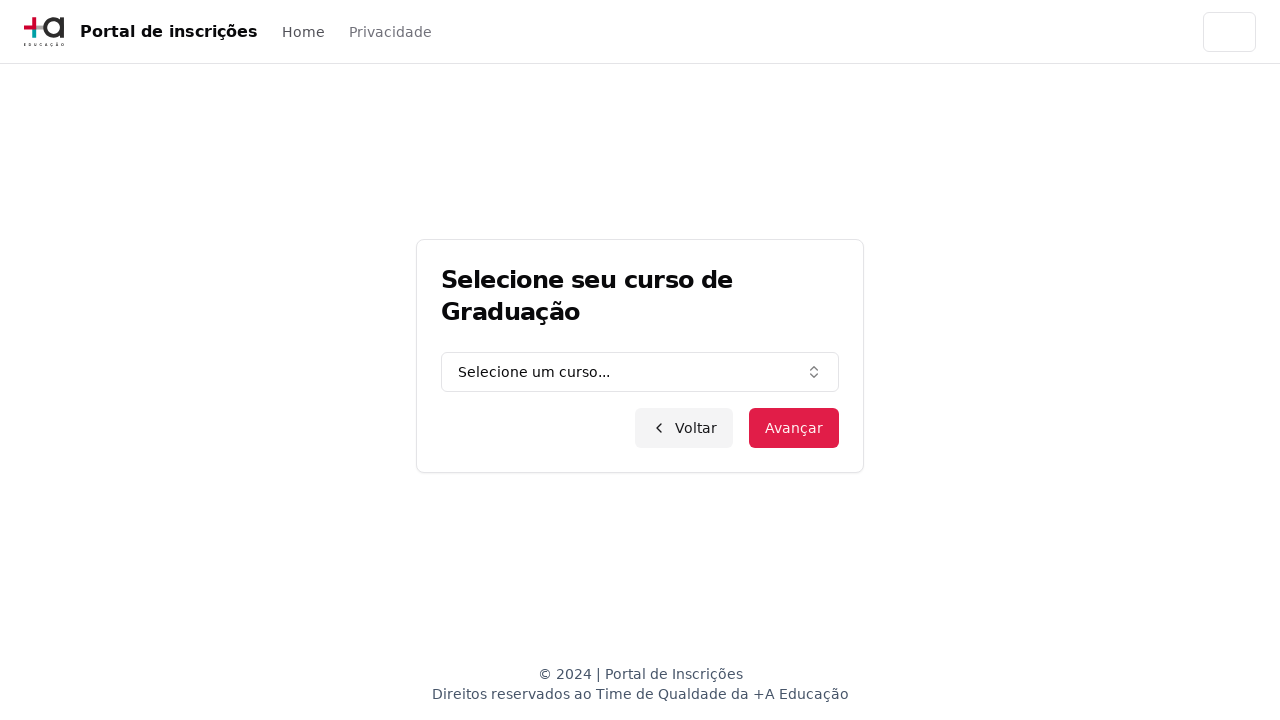

Clicked graduation course combo box at (640, 372) on [data-testid='graduation-combo']
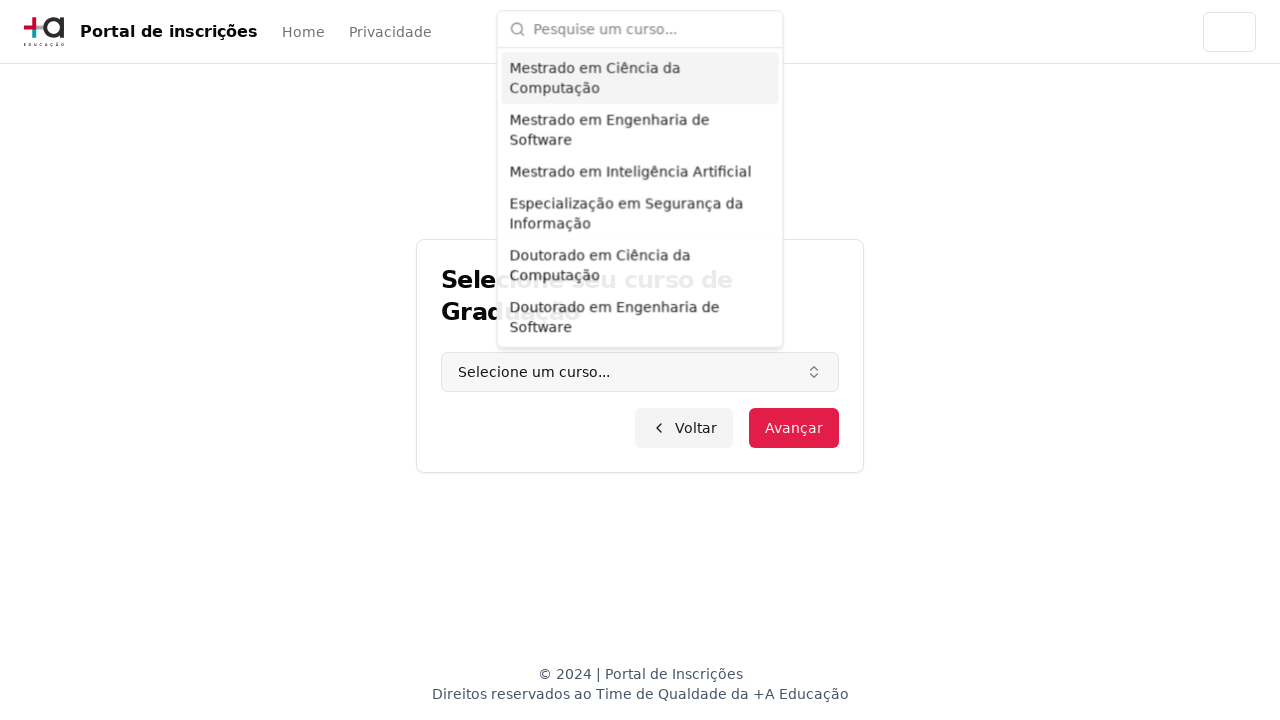

Clicked course input field at (652, 28) on input.h-9
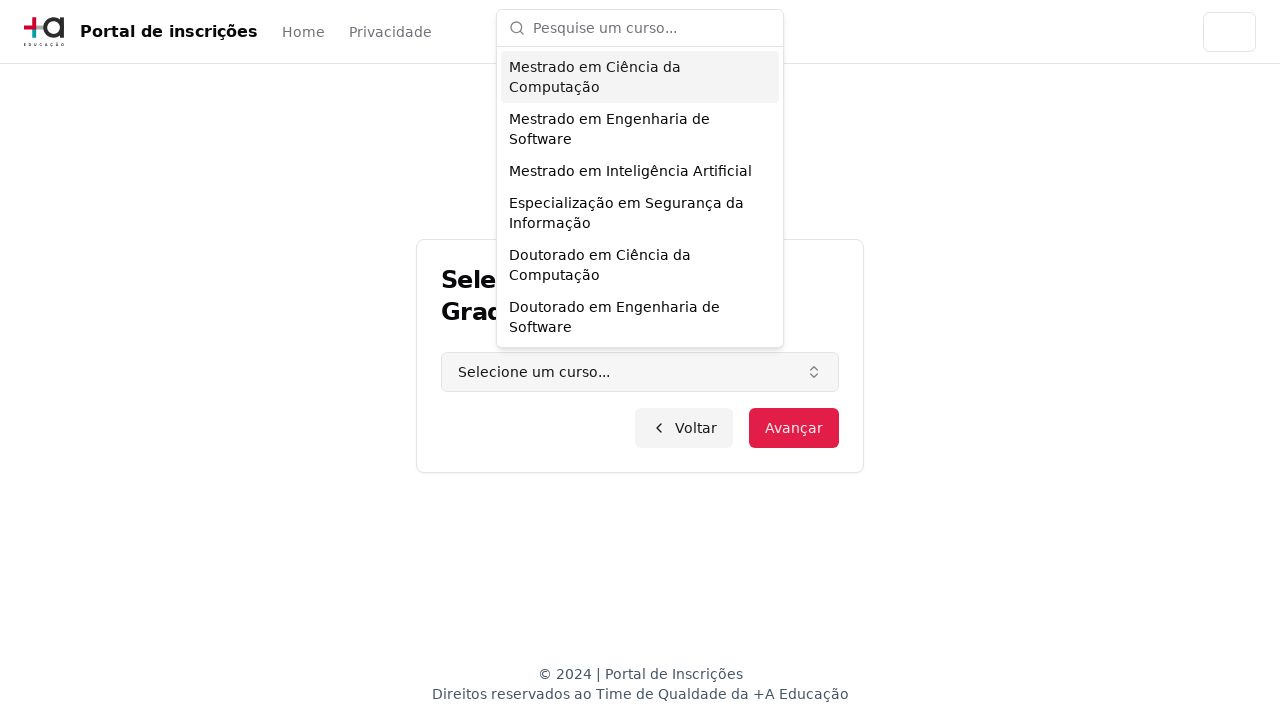

Typed 'Engenharia de Software' in course field on input.h-9
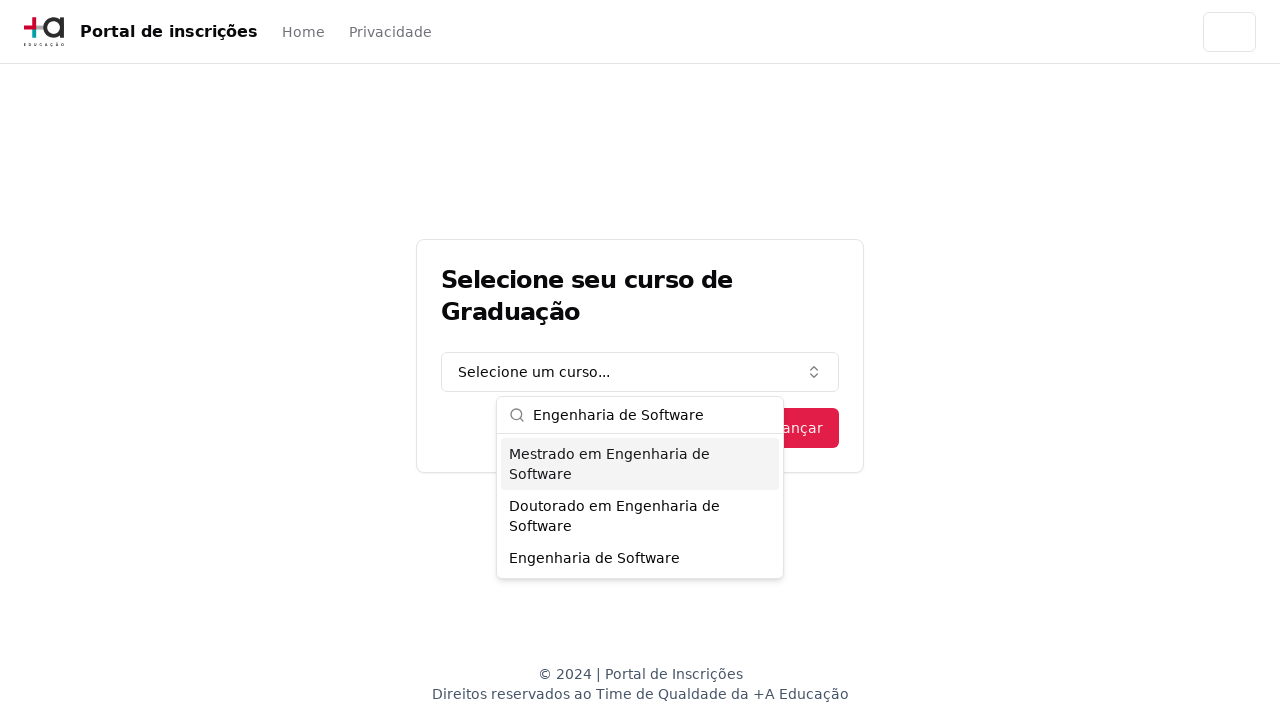

Pressed Enter to confirm course selection on input.h-9
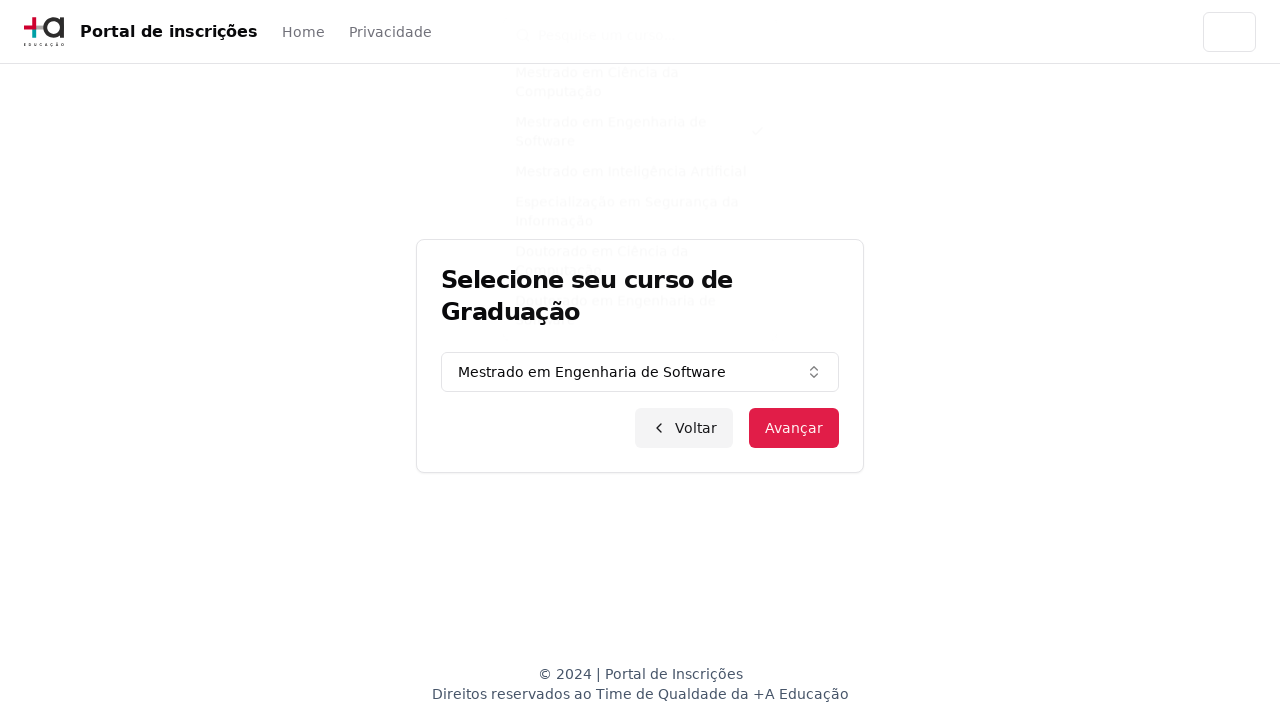

Clicked advance button to proceed to subscription form at (794, 428) on button.inline-flex.items-center.justify-center.bg-primary
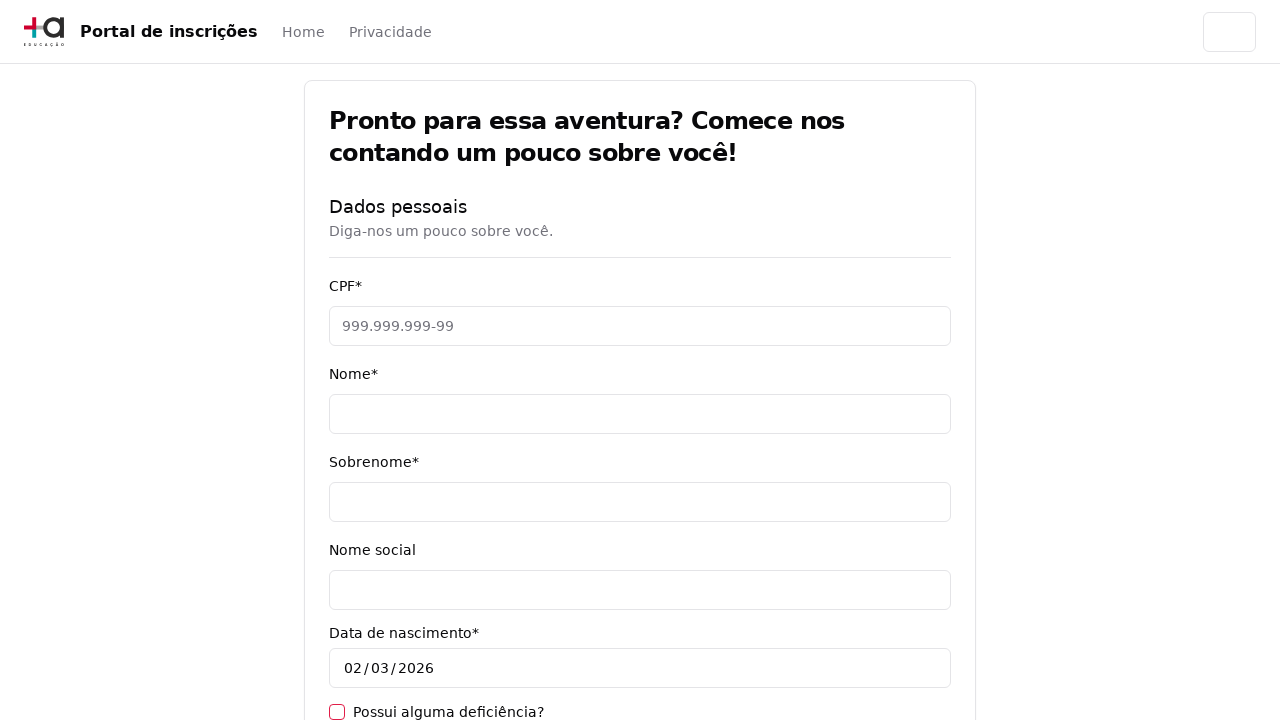

CPF input field loaded
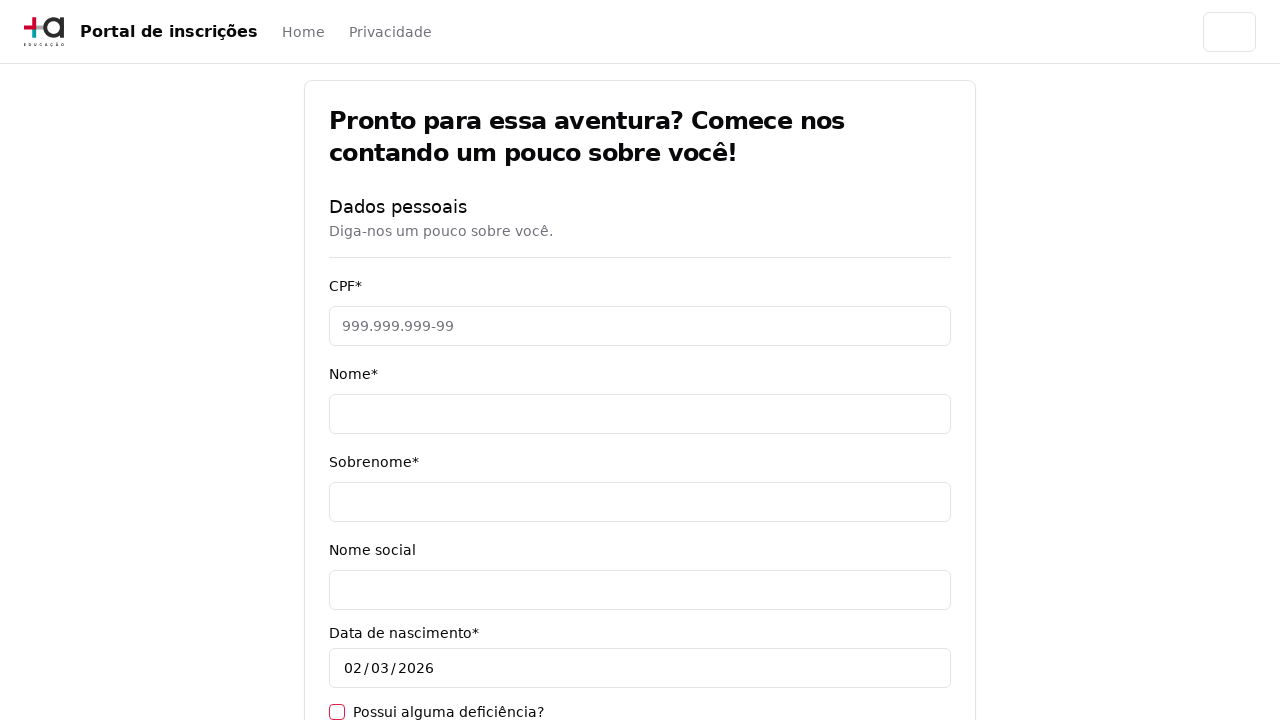

Filled CPF field with '11495607623' on [data-testid='cpf-input']
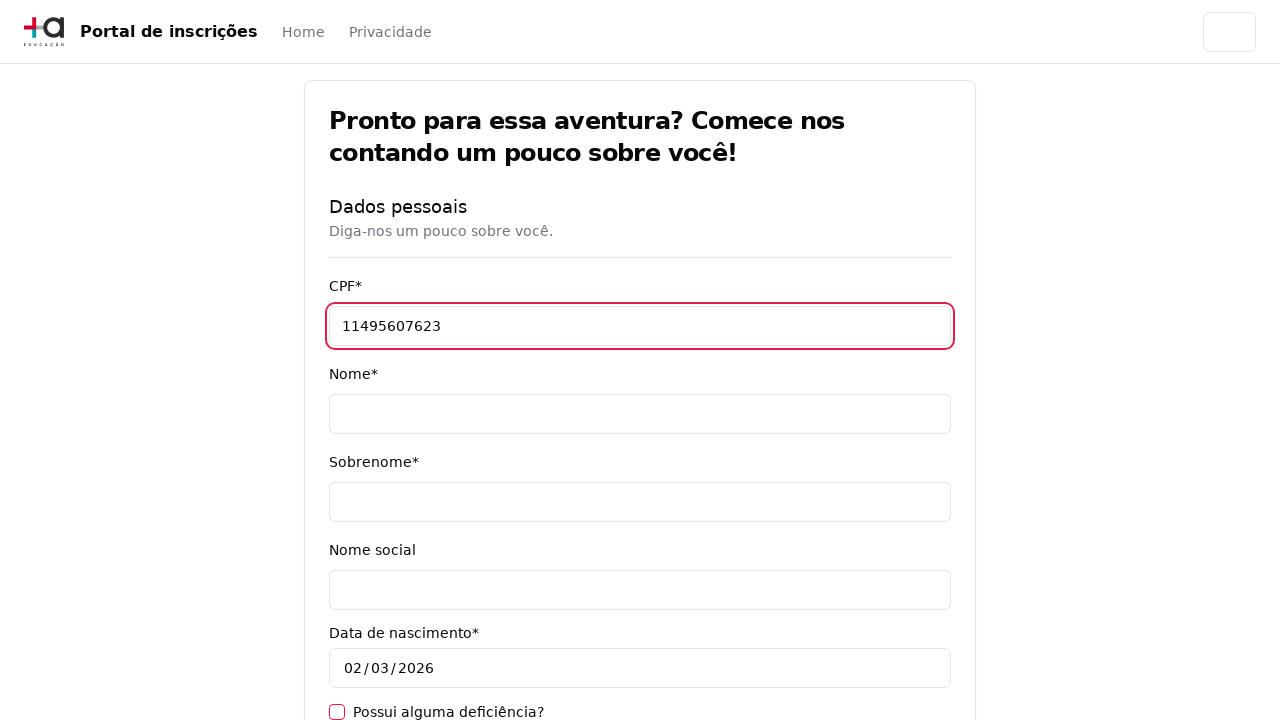

Filled name field with 'Jéssica' on [data-testid='name-input']
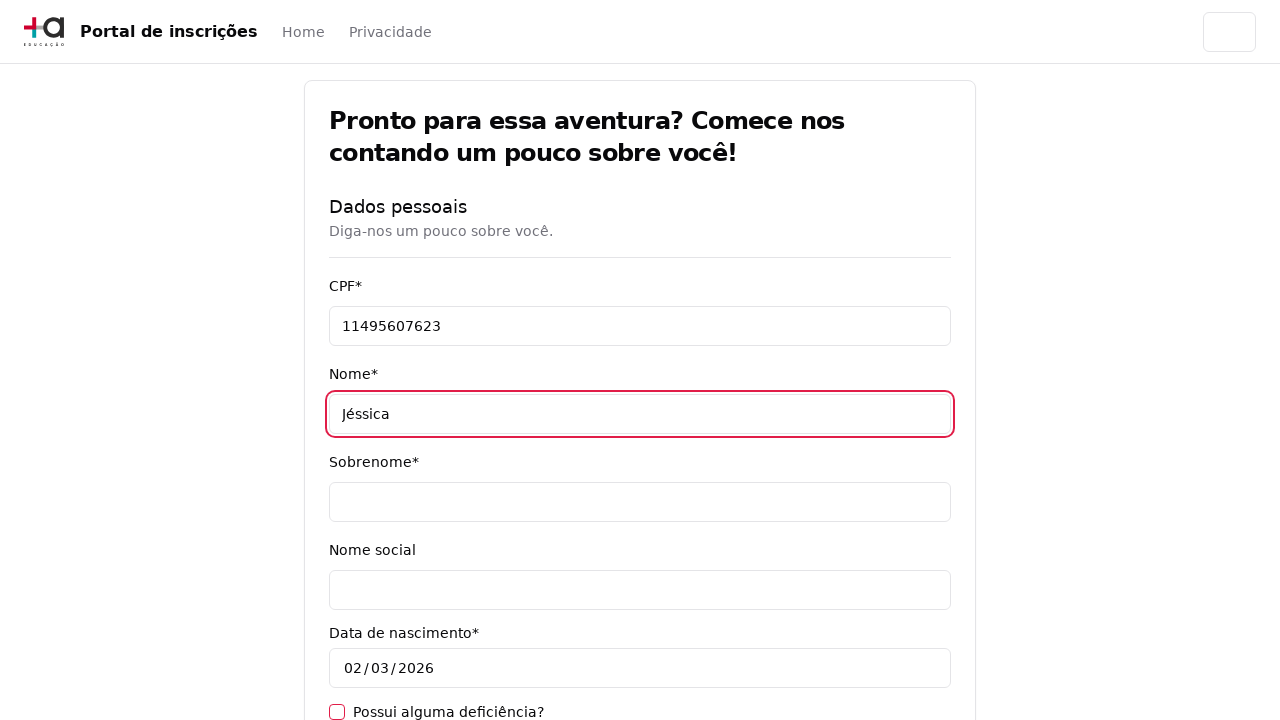

Filled surname field with 'Martins' on [data-testid='surname-input']
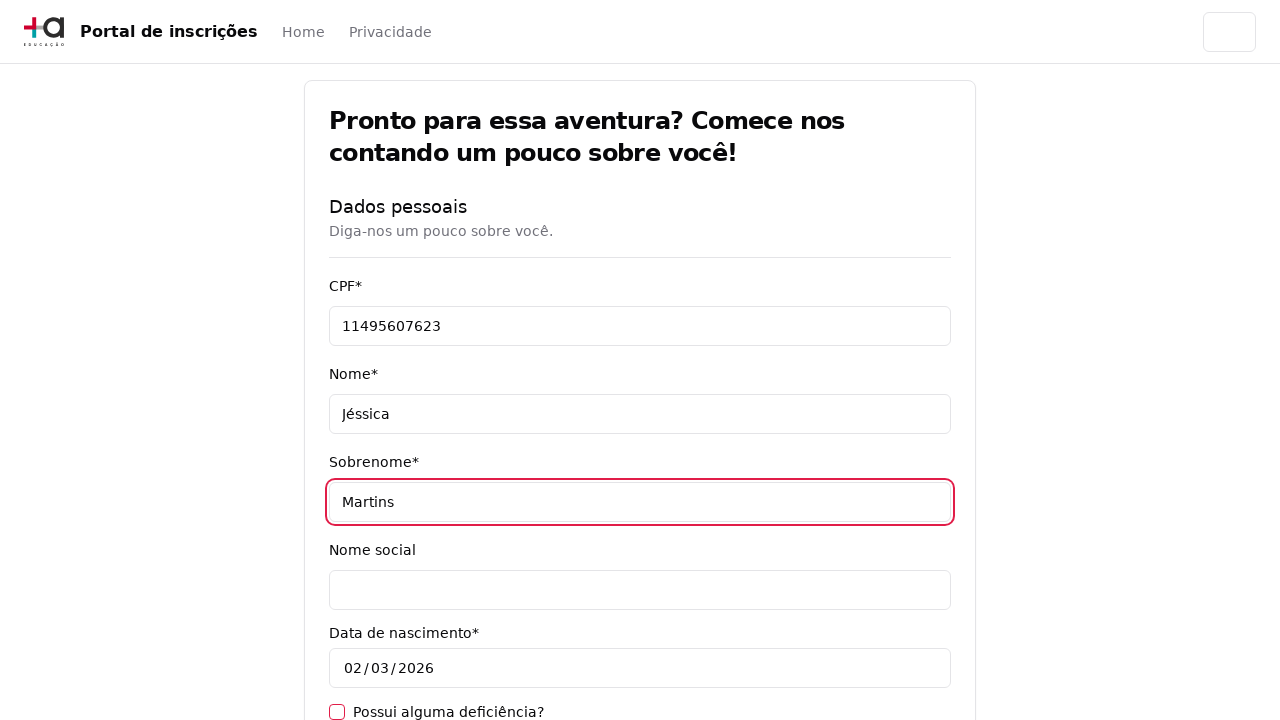

Filled email field with 'jessicamartins@teste.com.br' on [data-testid='email-input']
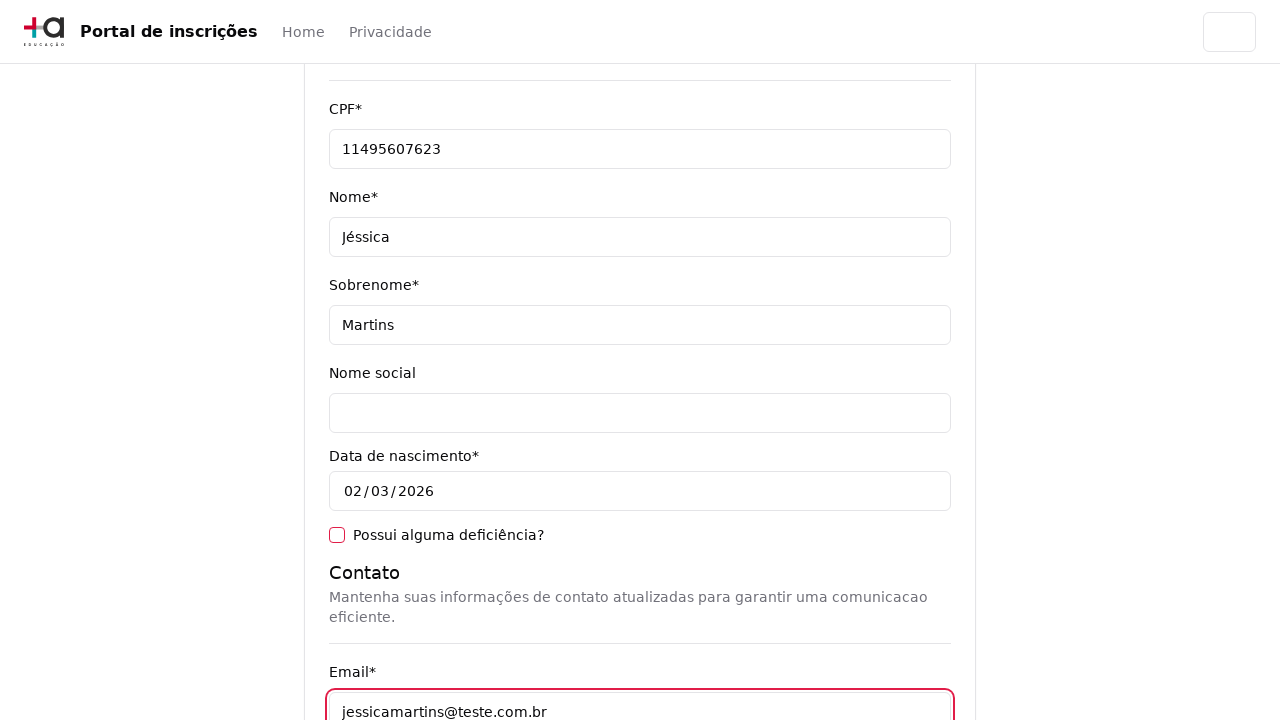

Filled cellphone field with '31975002222' on [data-testid='cellphone-input']
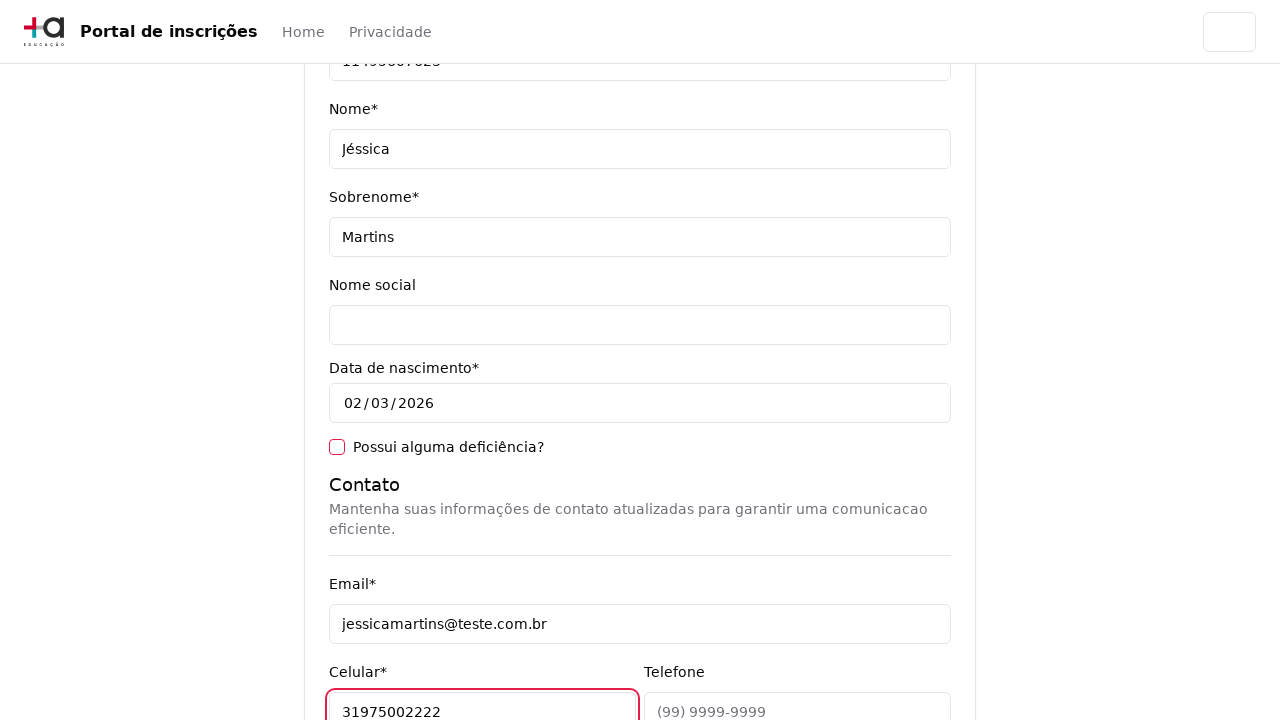

Filled phone field with '3132320032' on [data-testid='phone-input']
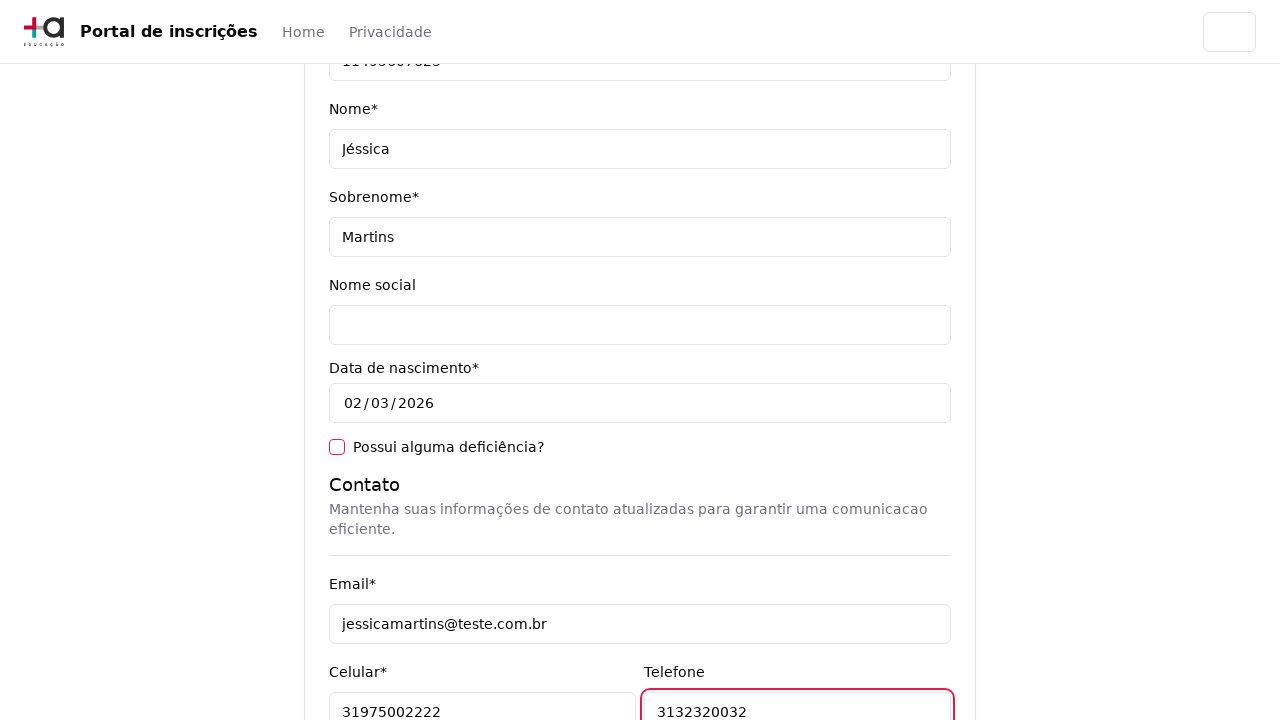

Filled CEP field with '30330000' on [data-testid='cep-input']
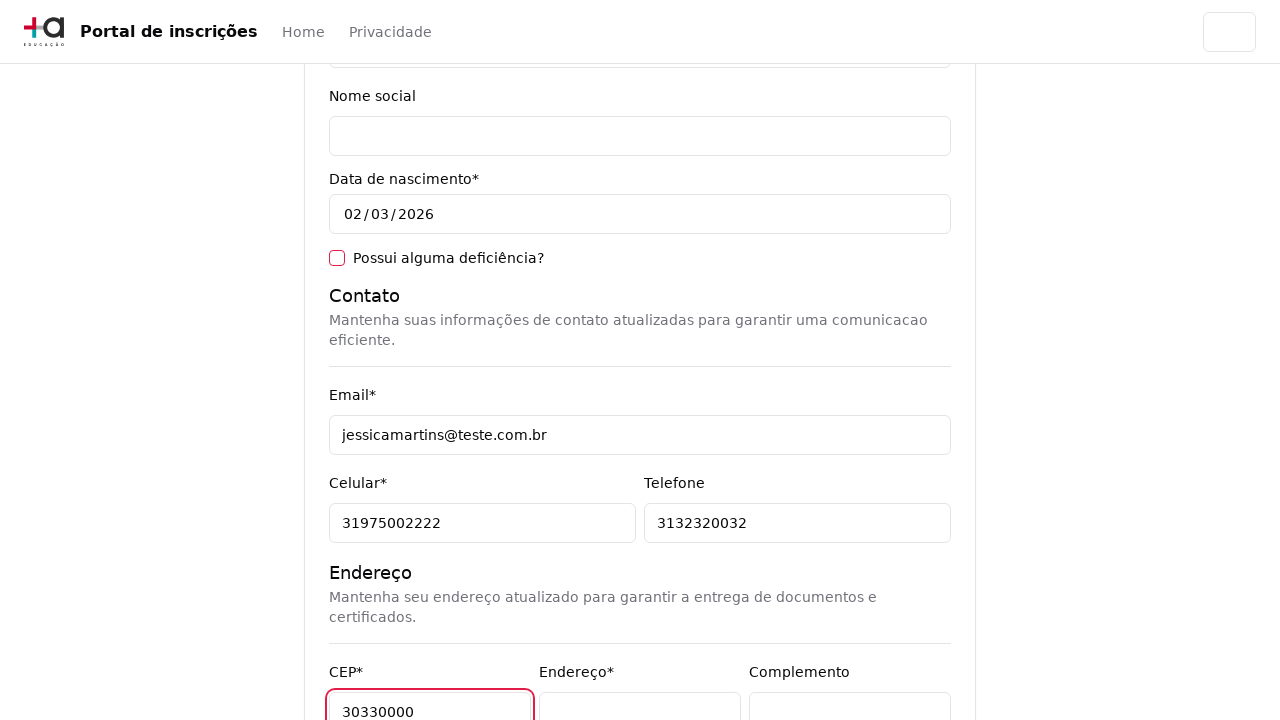

Filled address field with 'Rua A' on [data-testid='address-input']
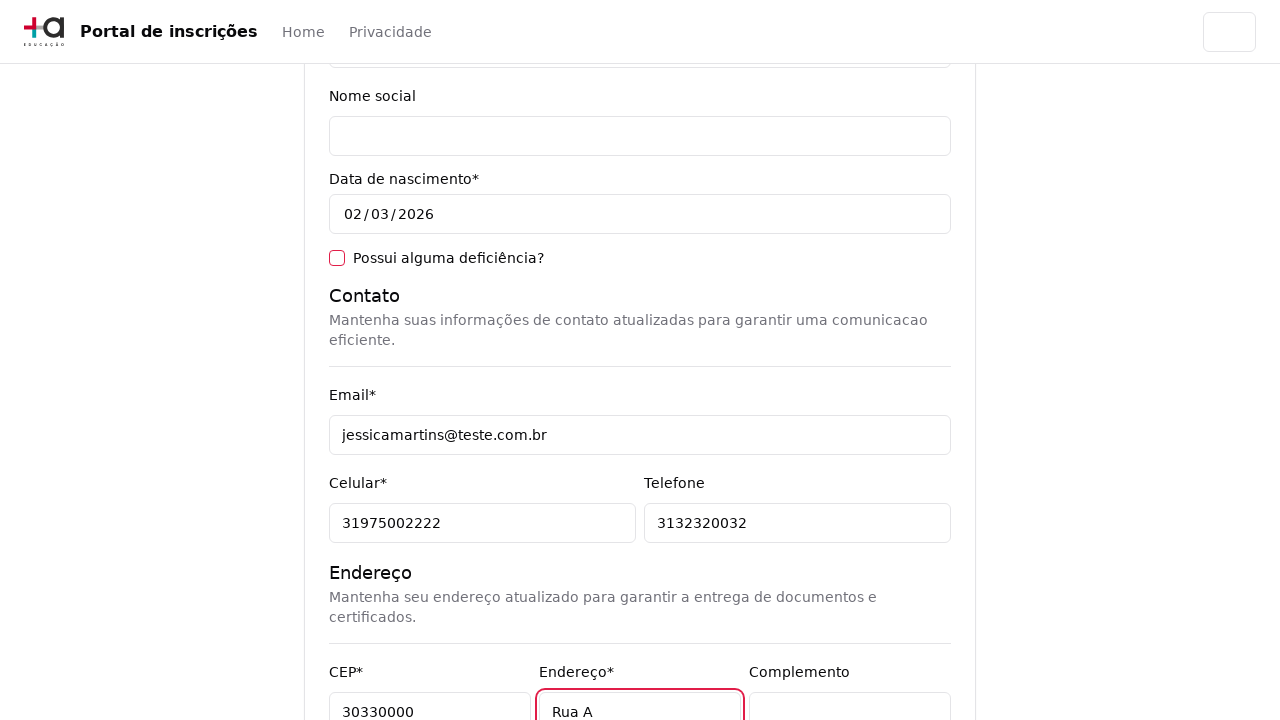

Filled neighborhood field with 'São Pedro' on [data-testid='neighborhood-input']
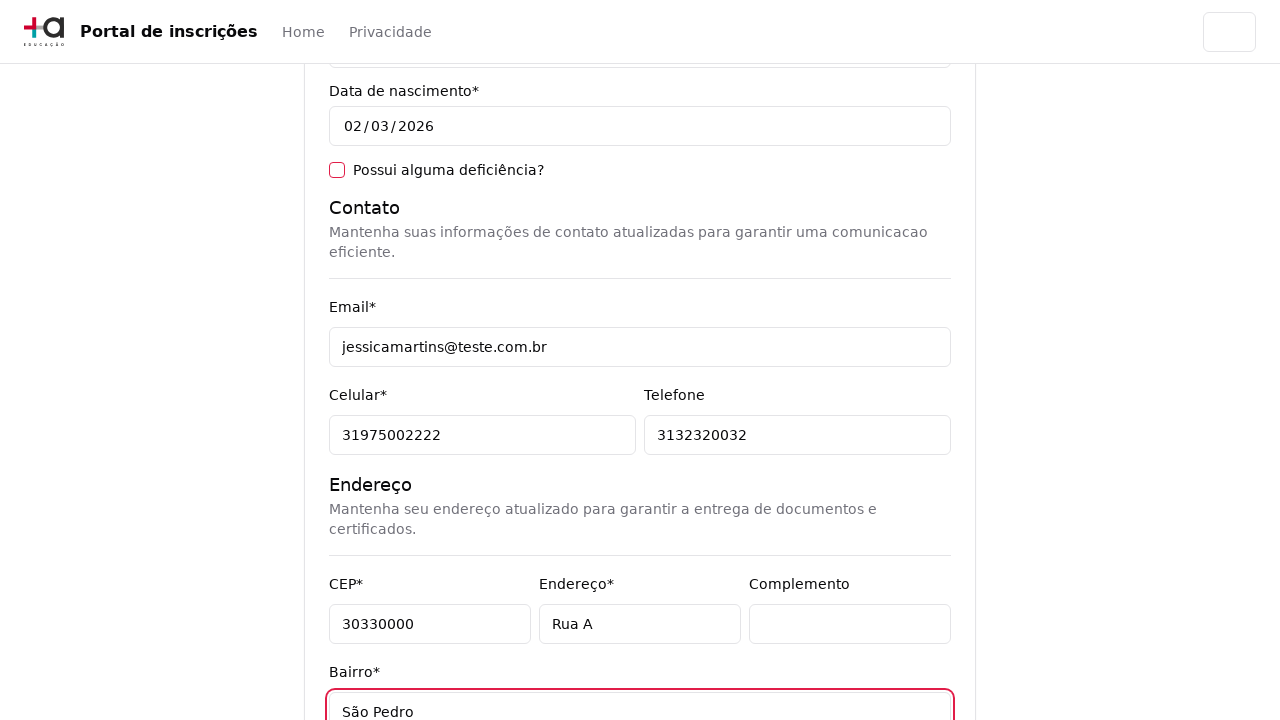

Filled city field with 'Belo horizonte' on [data-testid='city-input']
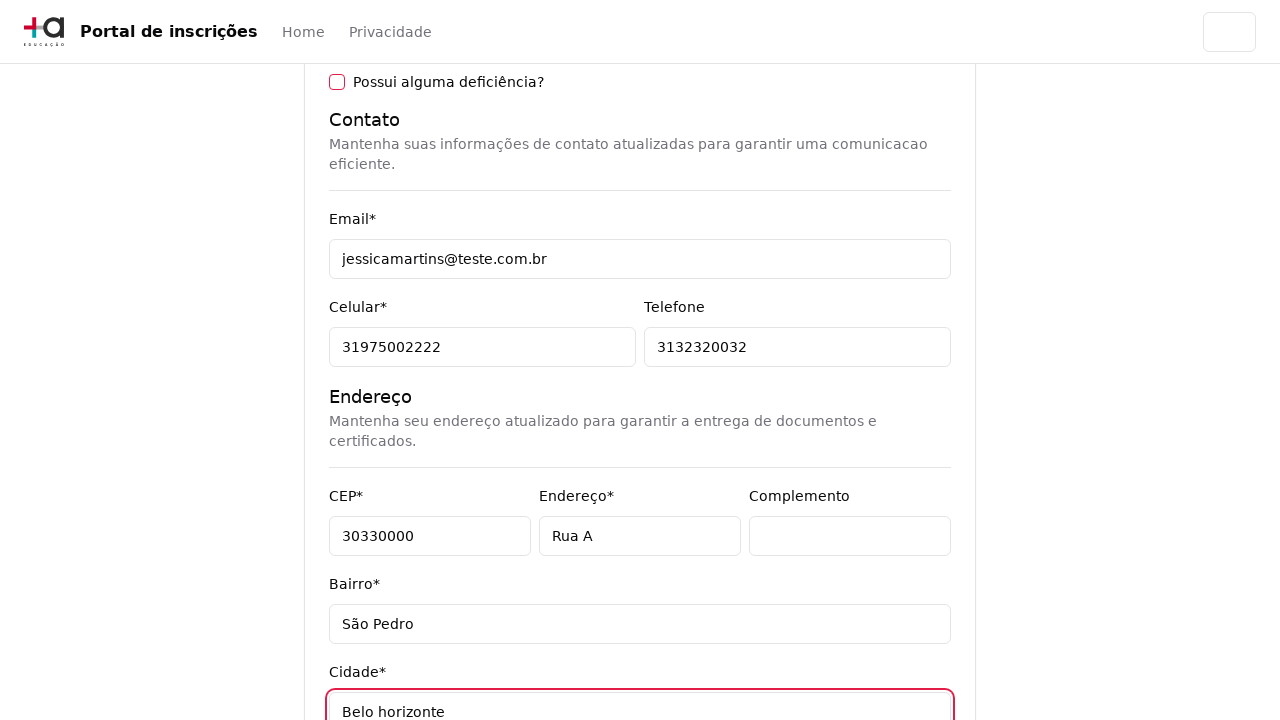

Filled state field with 'Minas Gerais' on [data-testid='state-input']
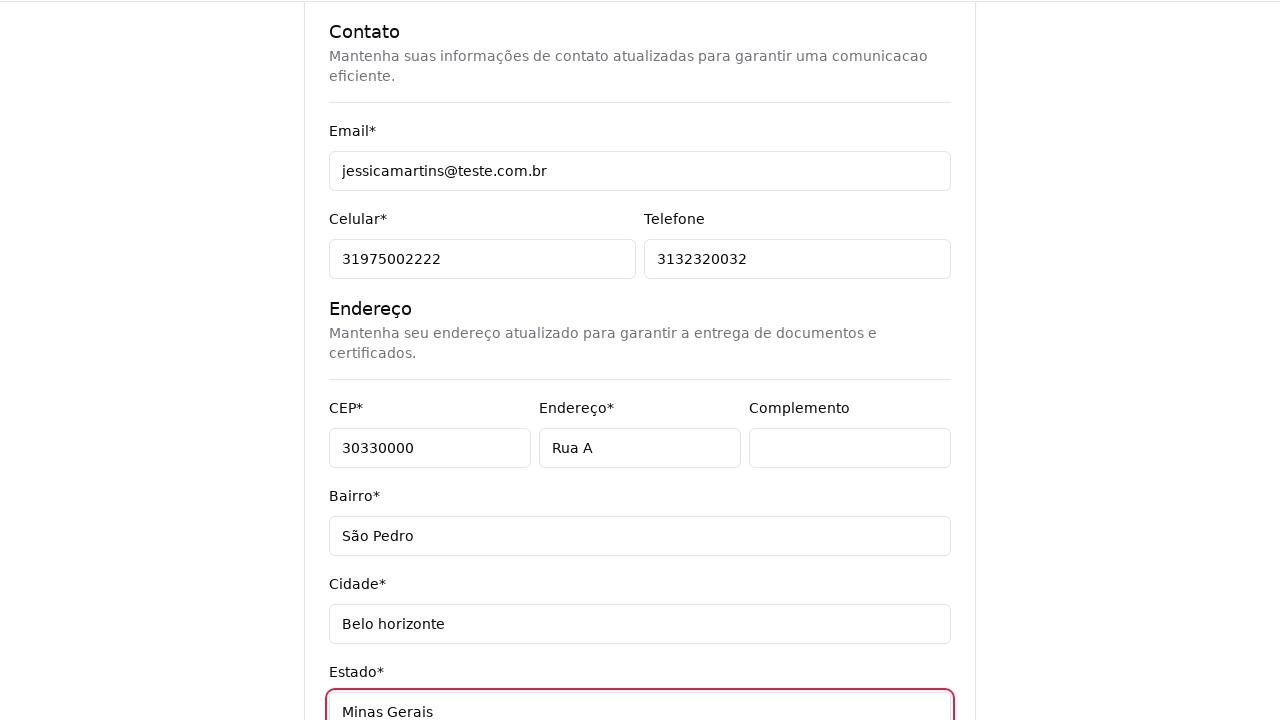

Left country field empty (intentionally skipped required field) on [data-testid='country-input']
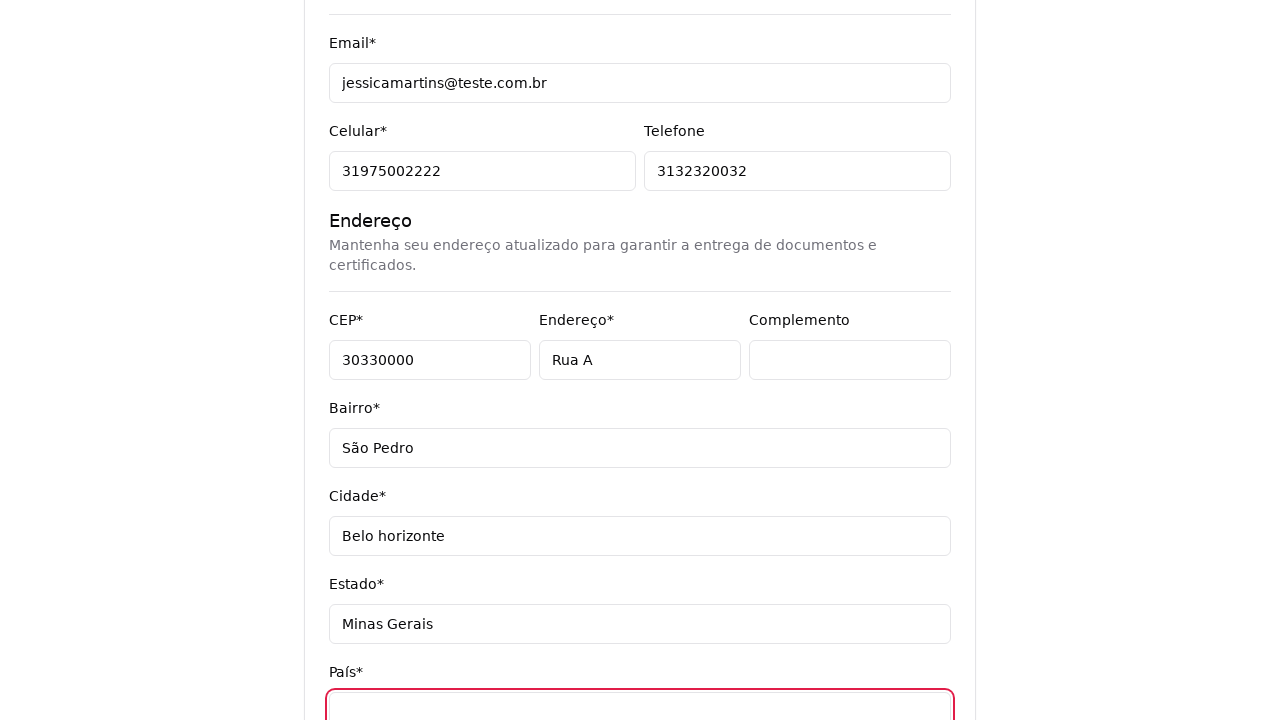

Clicked next button to attempt form submission at (906, 587) on [data-testid='next-button']
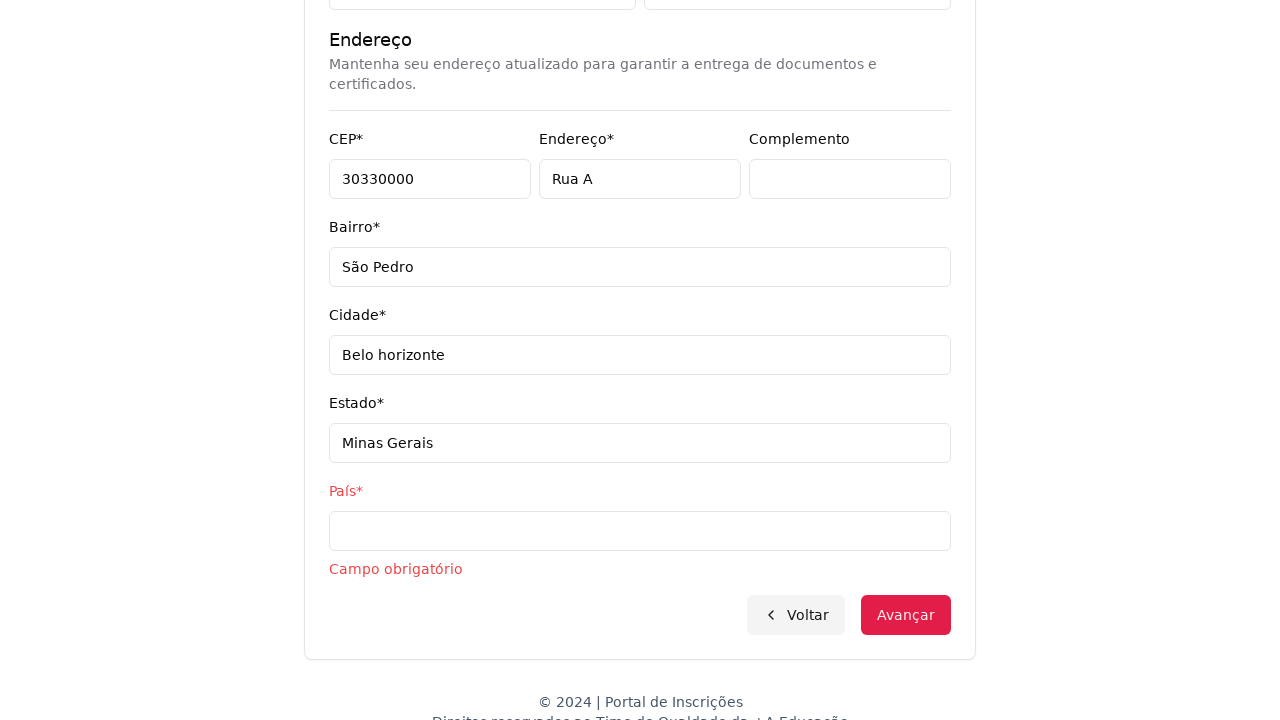

Required field error message 'Campo obrigatório' appeared for country field
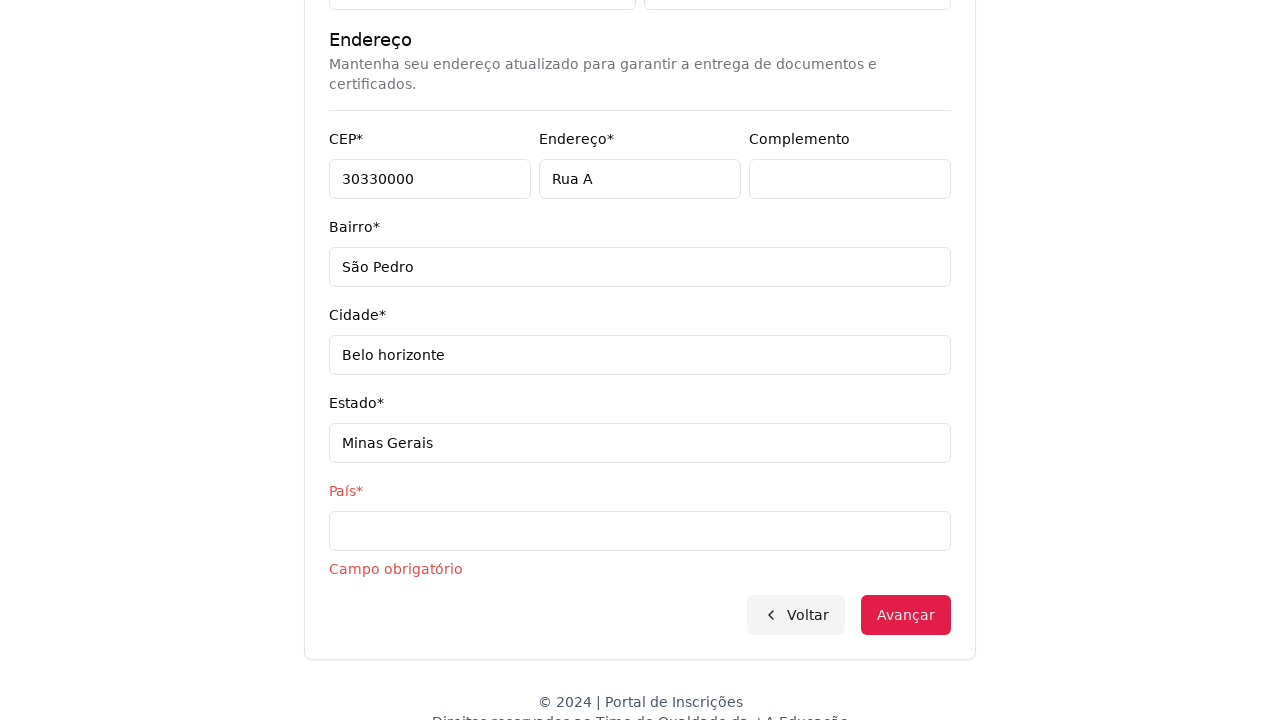

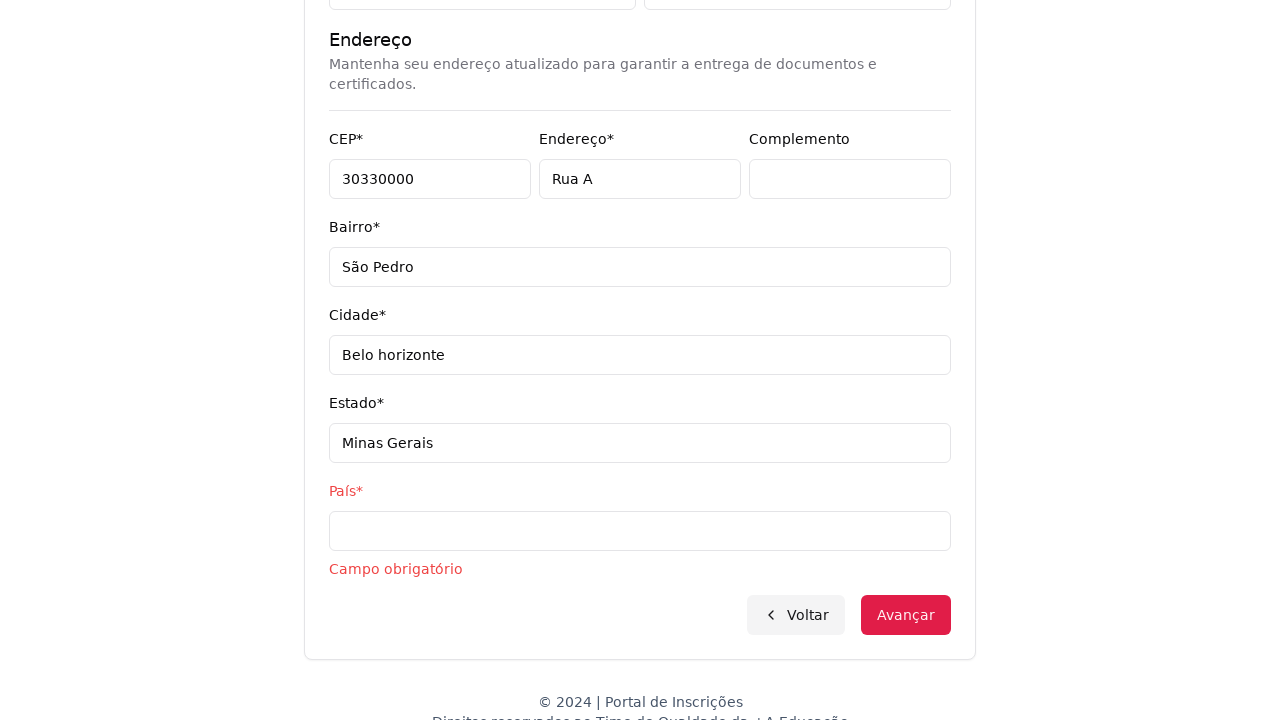